Tests USPS price calculator by hovering over Mail & Ship menu, selecting country and package shape, entering quantity, and calculating the price

Starting URL: https://www.usps.com/

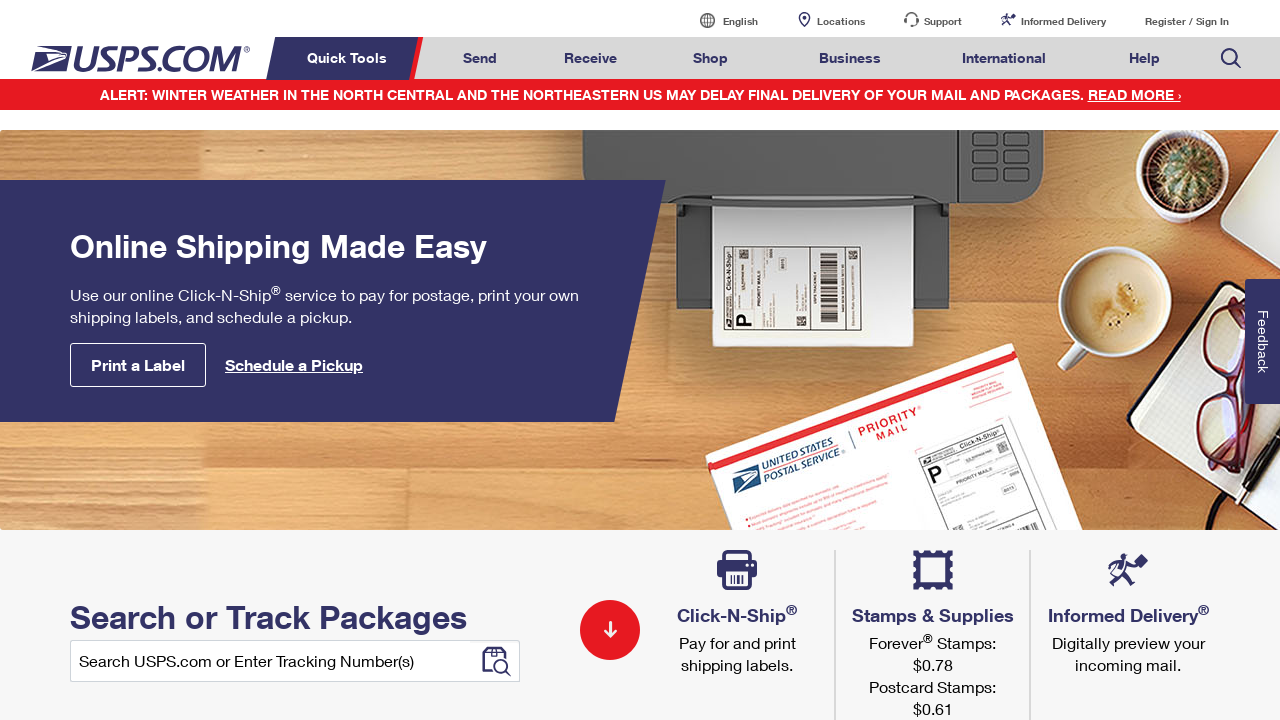

Hovered over Mail & Ship menu to reveal dropdown at (480, 58) on a#mail-ship-width
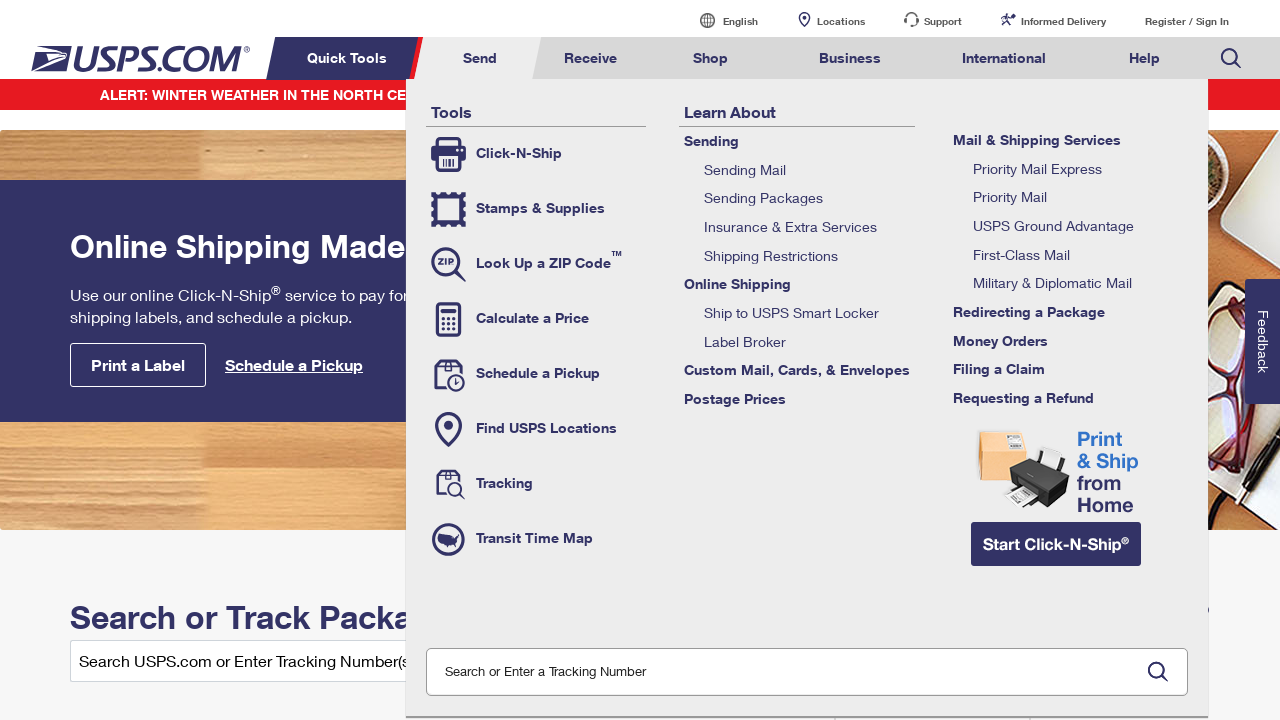

Clicked 'Calculate a Price' link from dropdown menu at (536, 319) on li.tool-calc a:has-text('Calculate a Price')
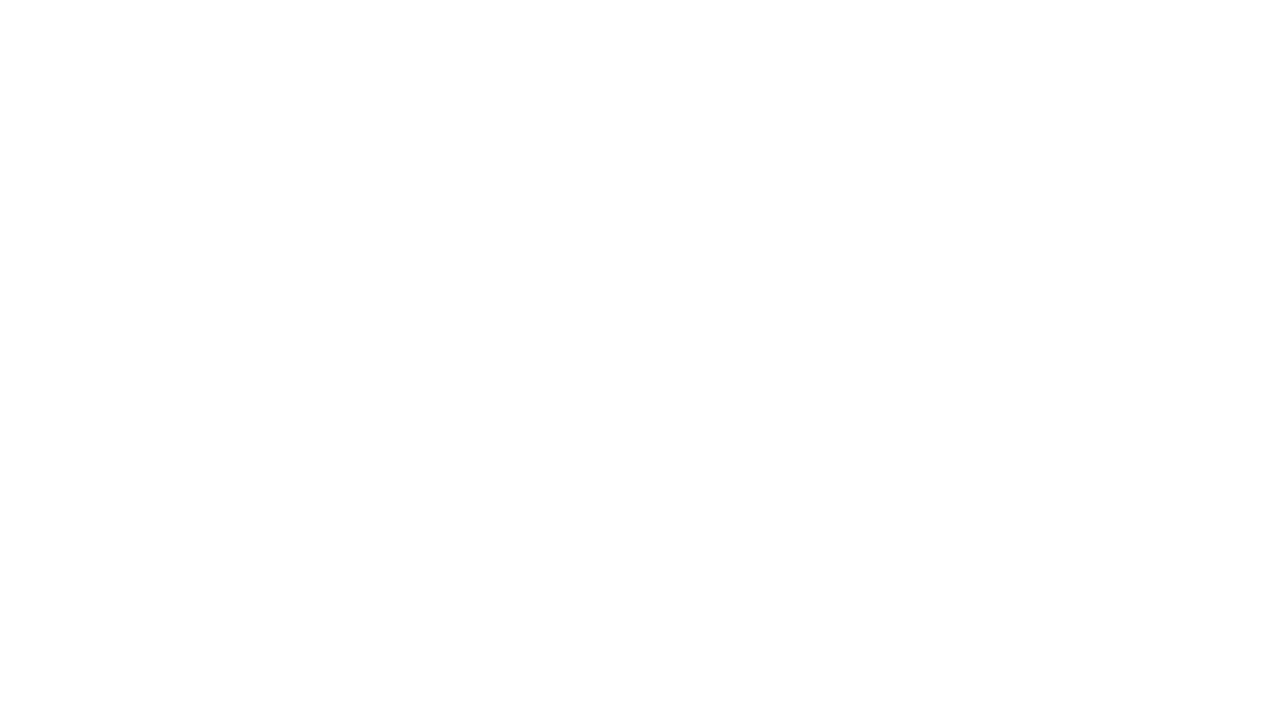

Selected Canada from country dropdown on select#CountryID
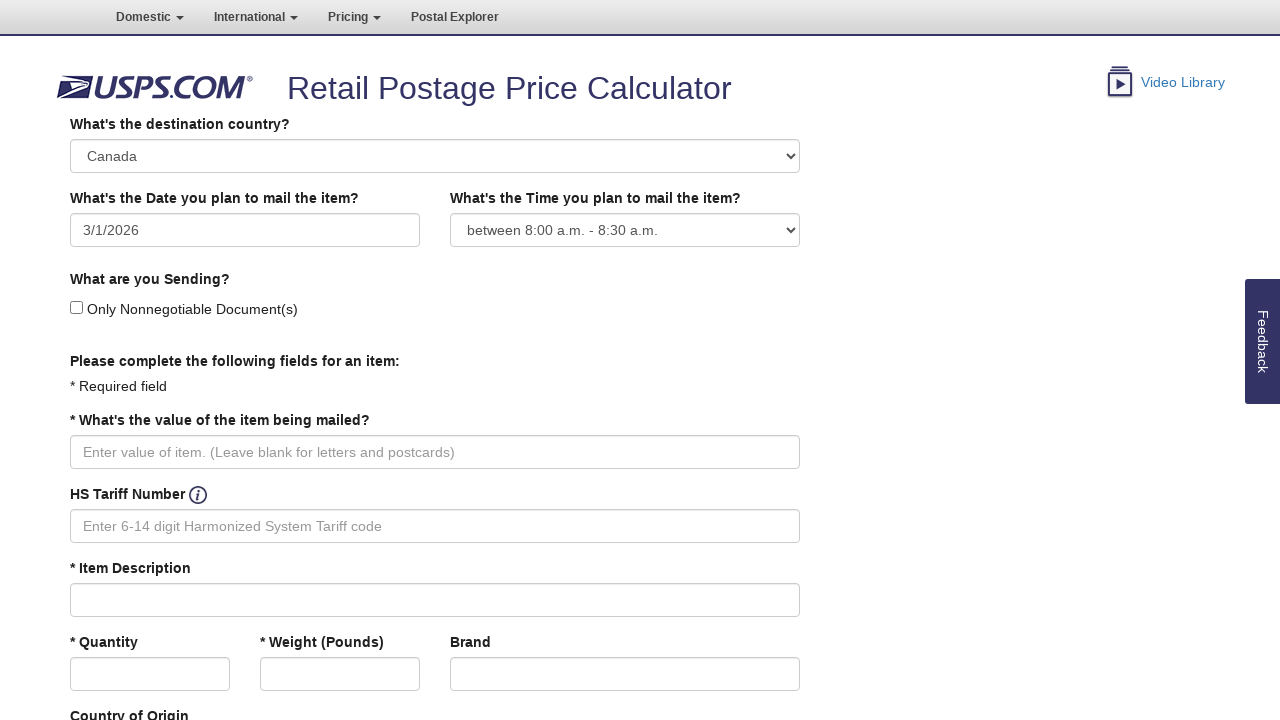

Selected Postcard as package shape at (130, 361) on div#options-section input[value='Postcard']
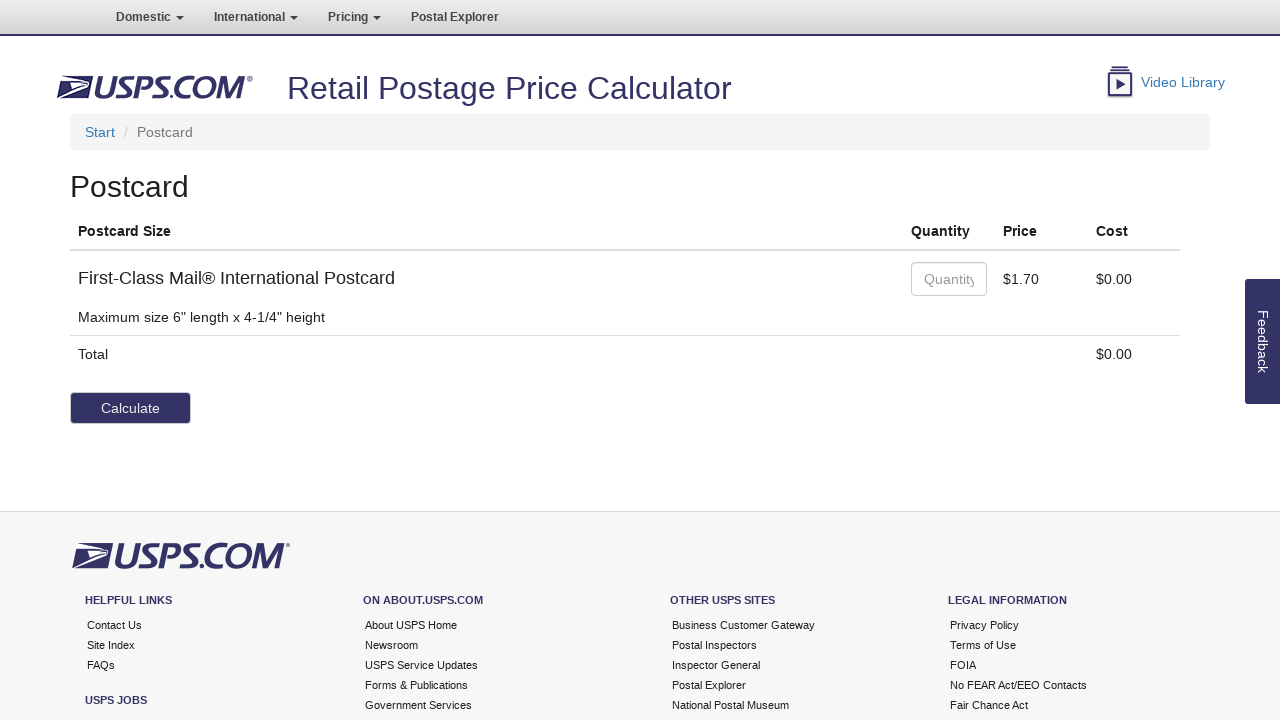

Entered quantity of 3 on input#quantity-0
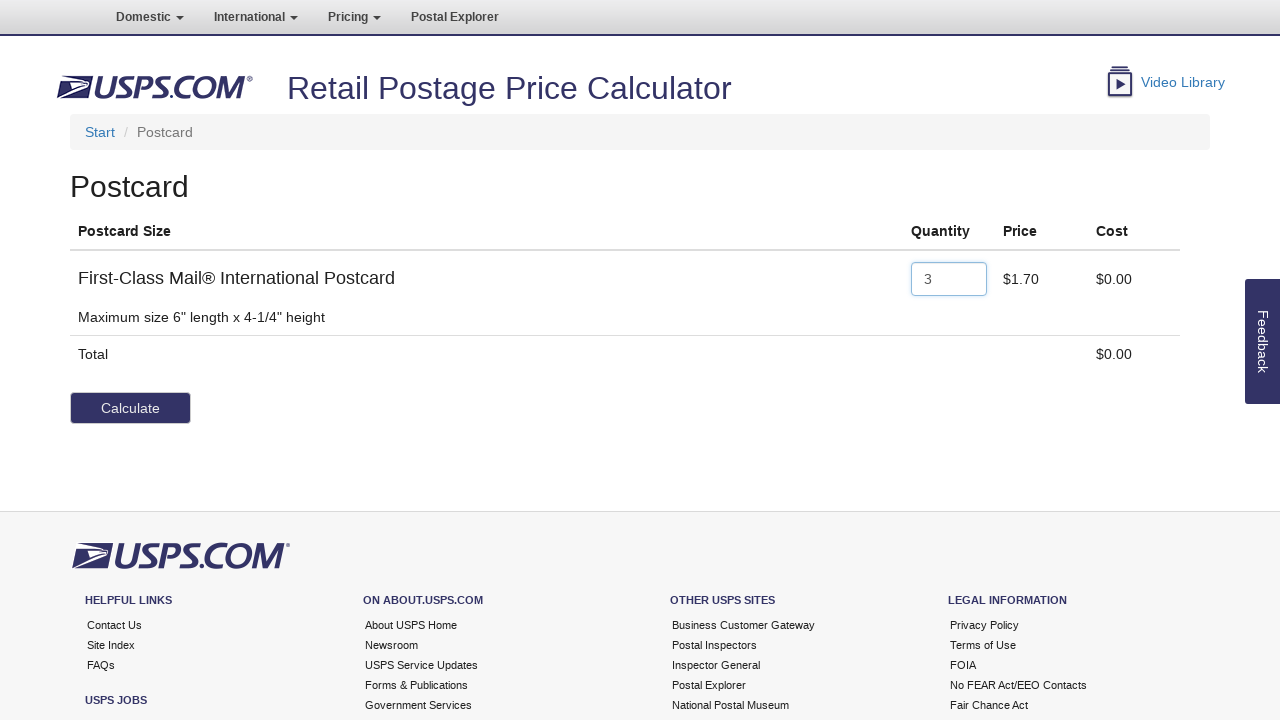

Clicked calculate button to compute price at (130, 408) on input.btn-pcalc
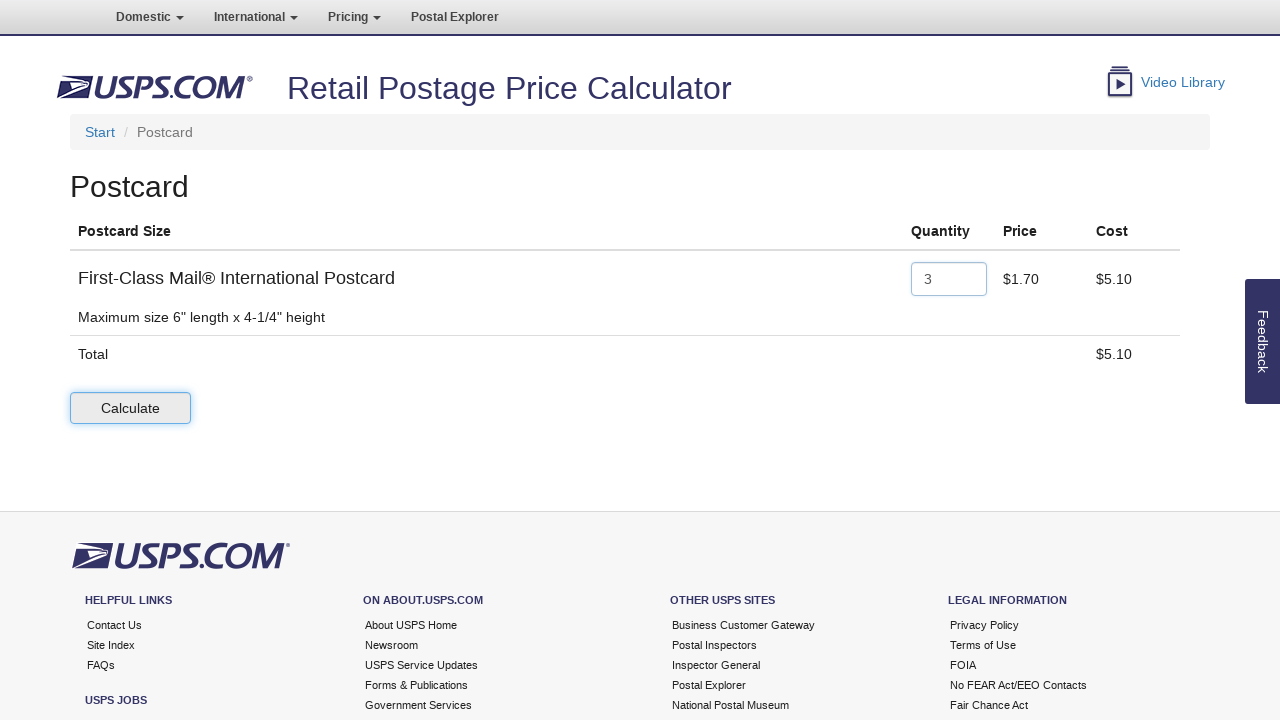

Cost result for individual item appeared
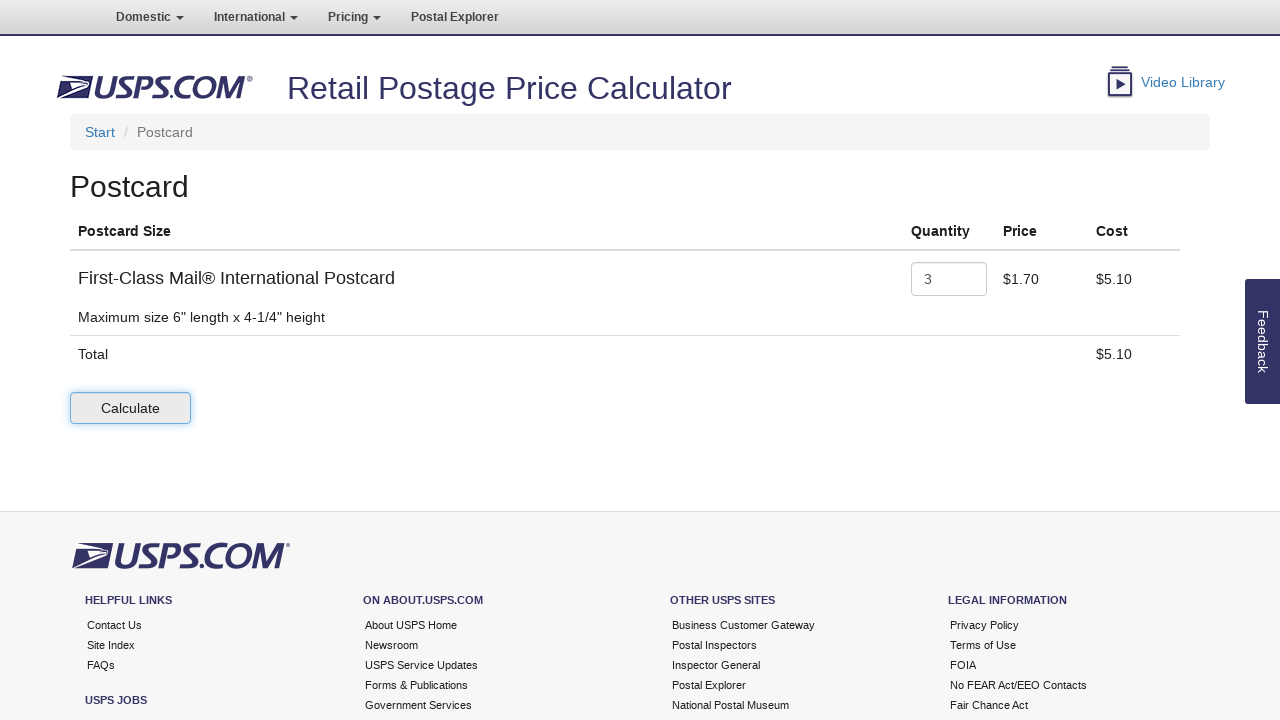

Total cost result appeared, price calculation complete
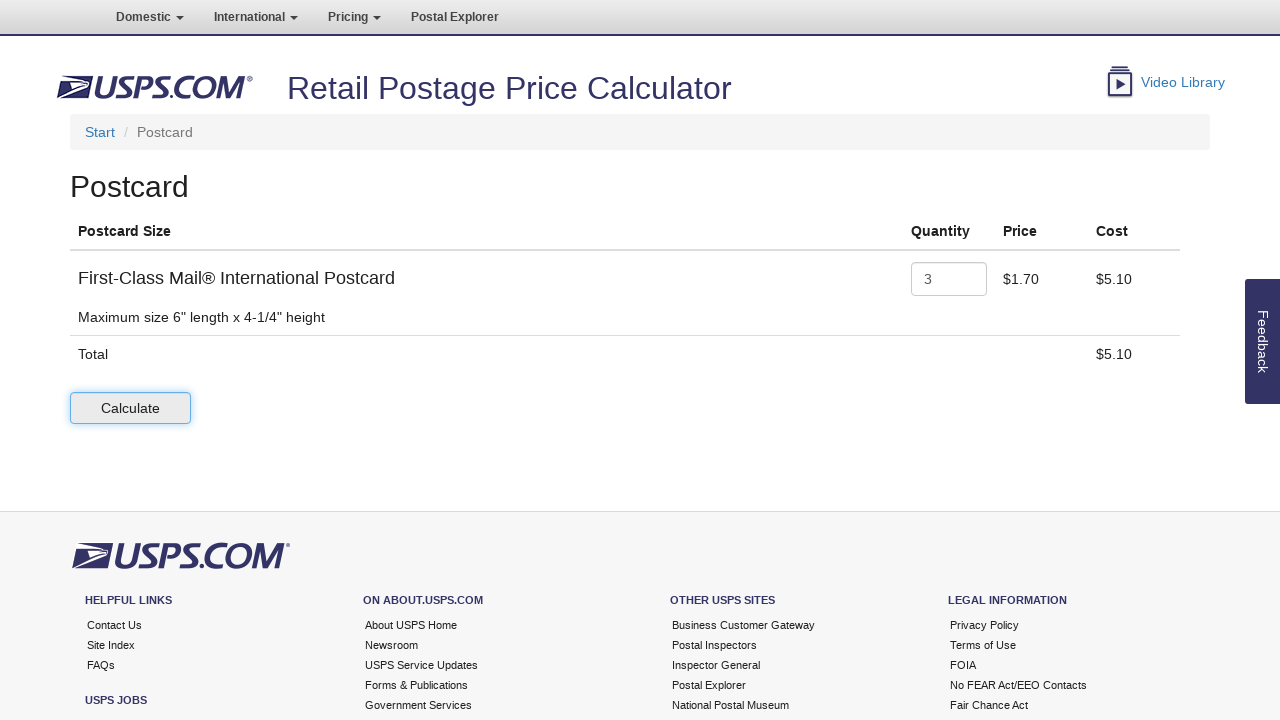

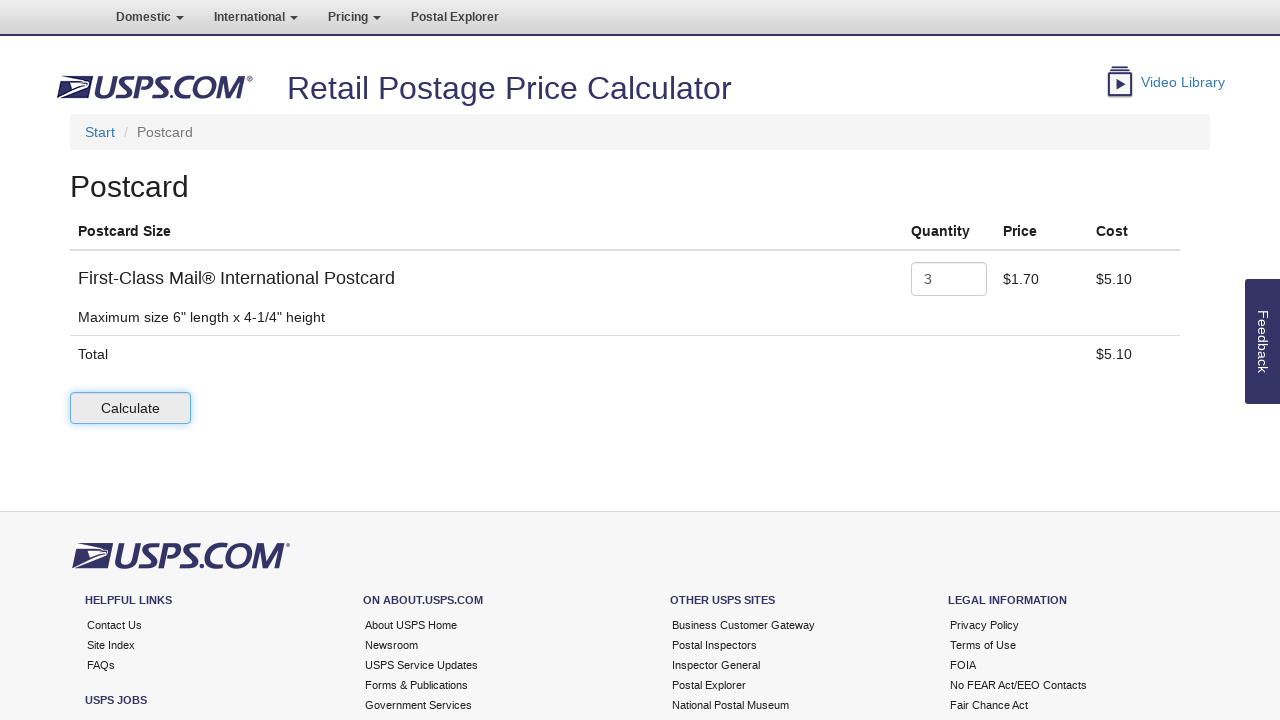